Tests iframe switching and JavaScript alert handling by navigating to a W3Schools tryit page, switching to the result iframe, clicking a "Try it" button that triggers an alert, and accepting the alert dialog.

Starting URL: https://www.w3schools.com/jsref/tryit.asp?filename=tryjsref_alert2

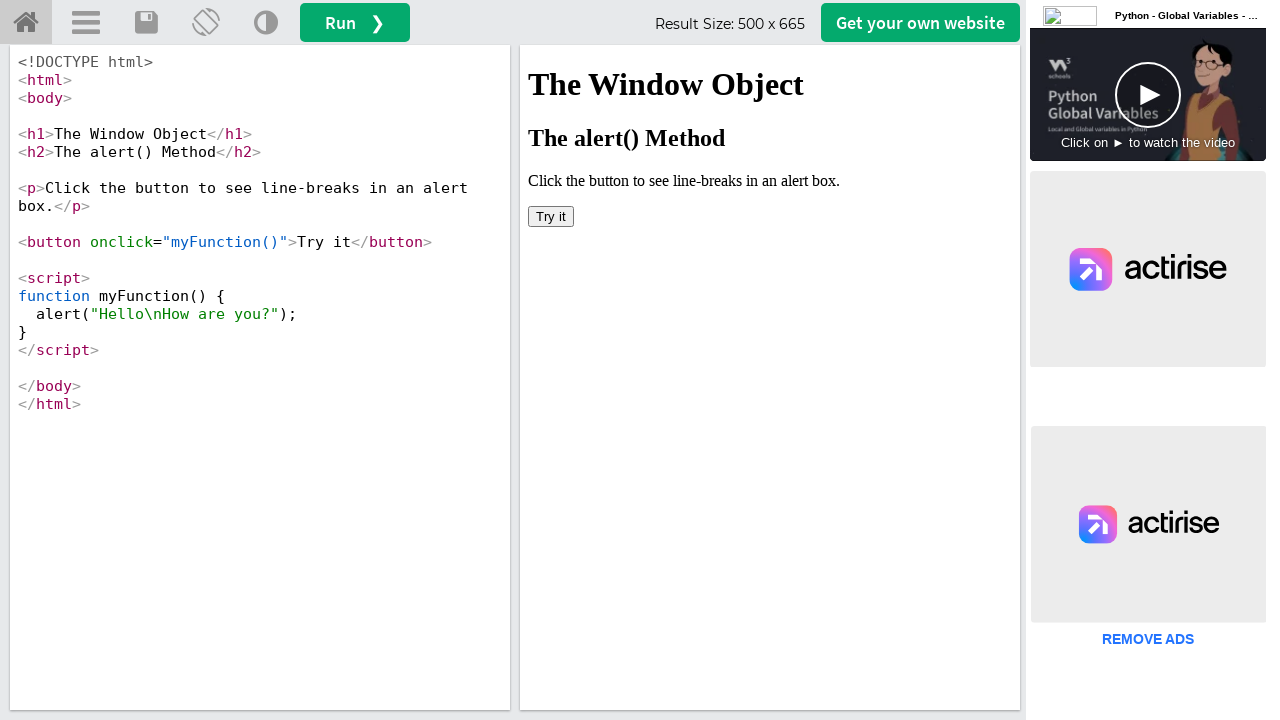

W3Schools tryit page loaded and tryhome element is visible
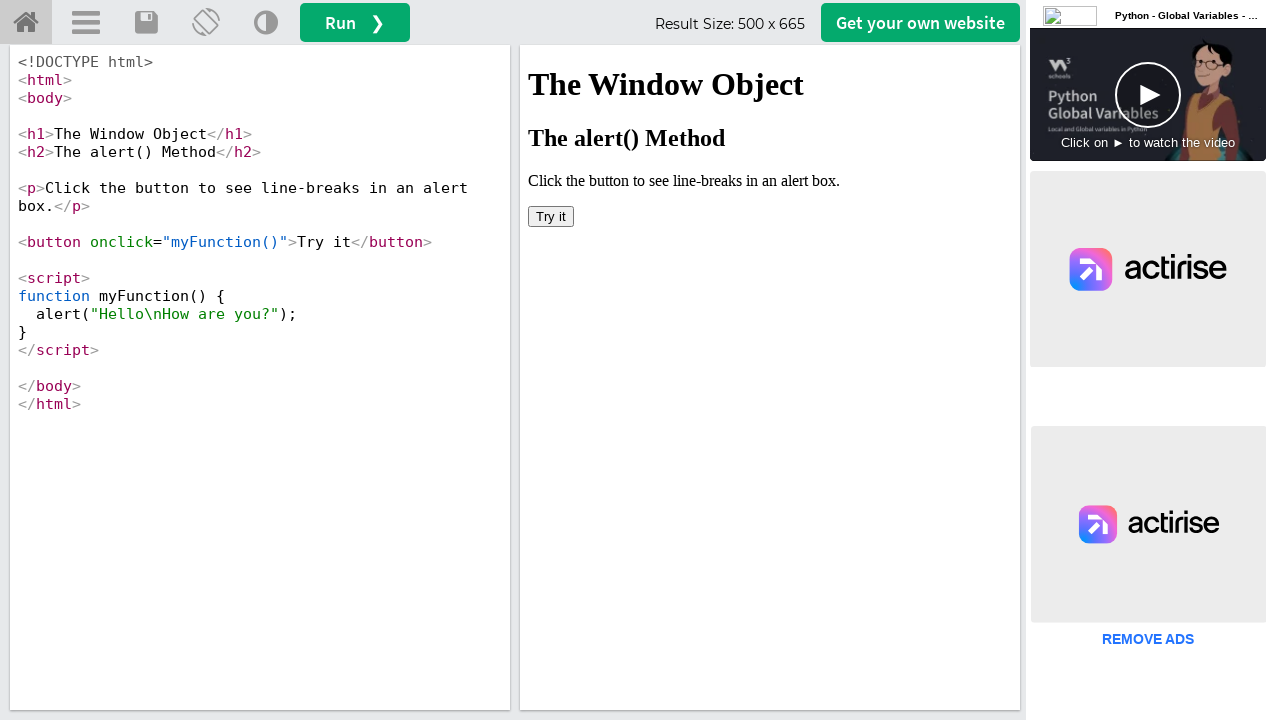

Located the iframeResult frame for switching
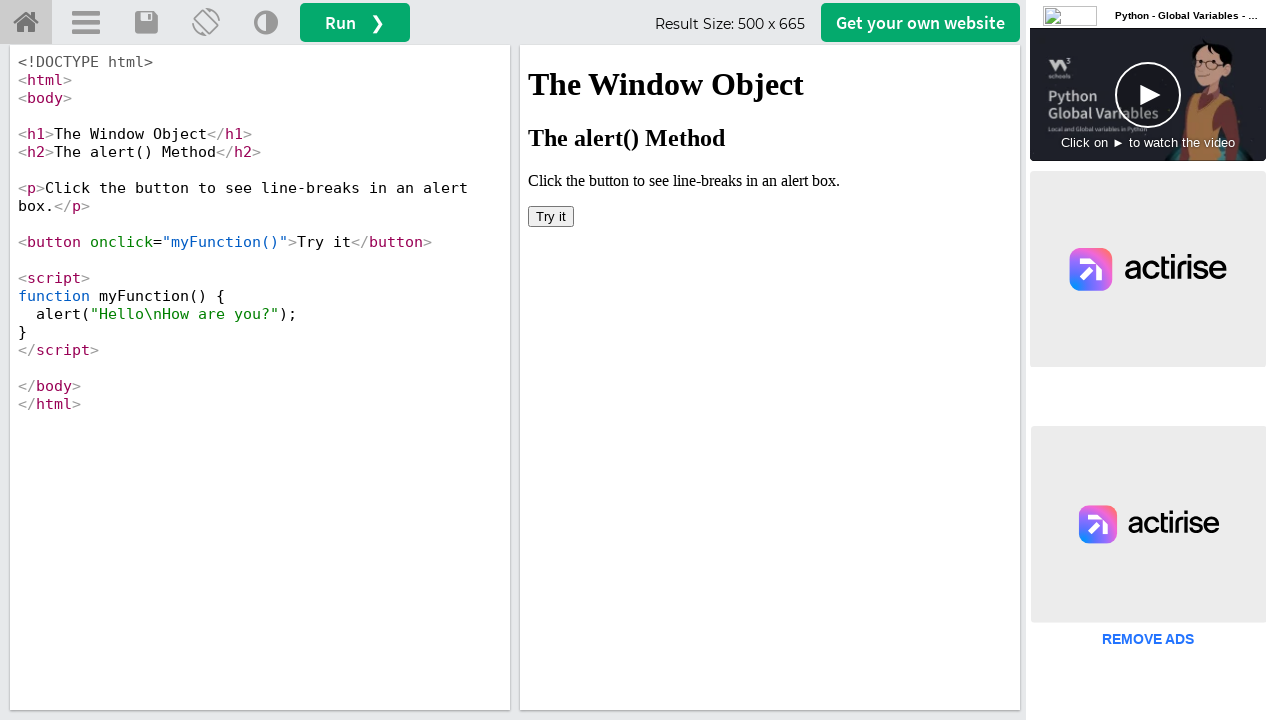

Try it button is visible inside the iframe
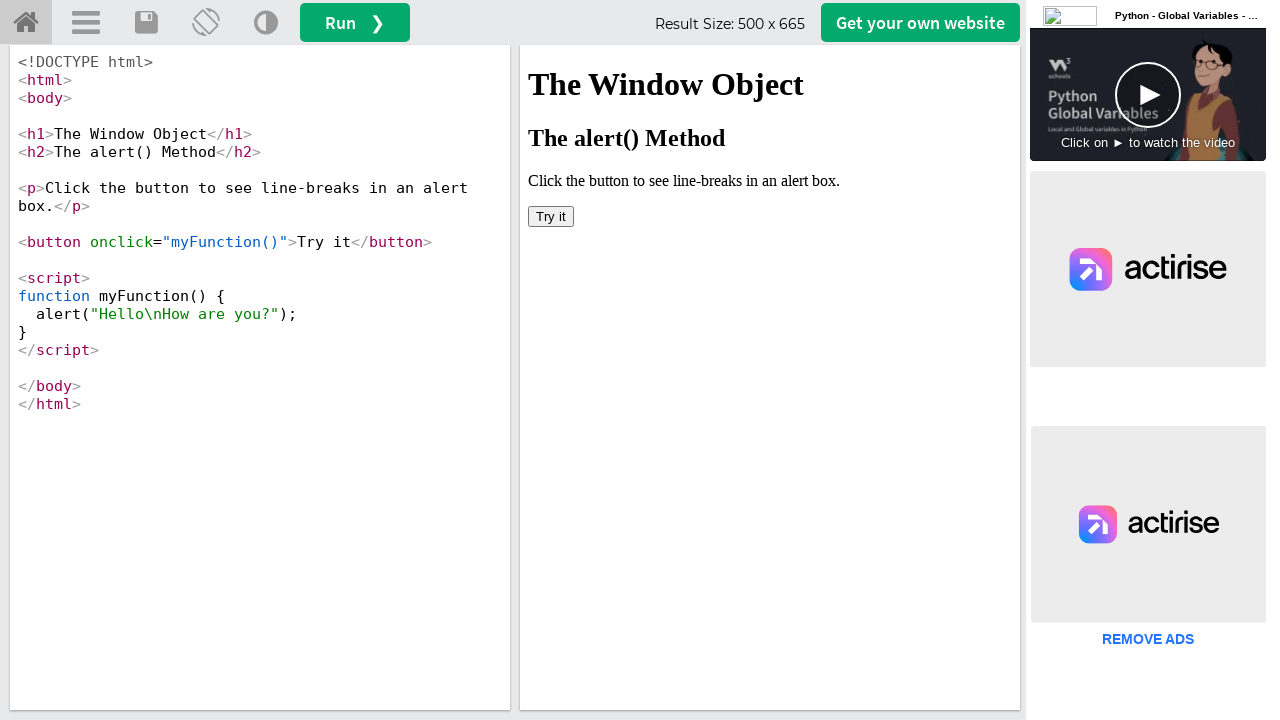

Clicked the Try it button inside the iframe at (551, 216) on #iframeResult >> internal:control=enter-frame >> xpath=//*[text()='Try it']
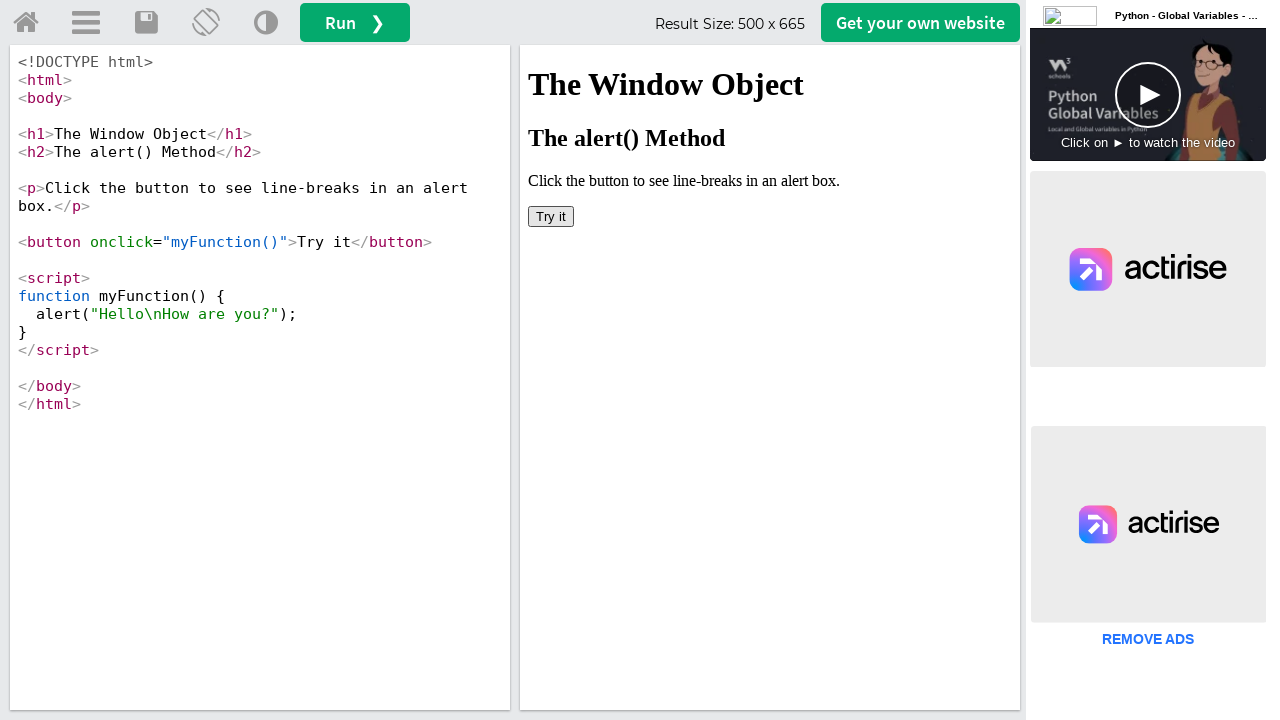

Set up dialog handler to accept alerts
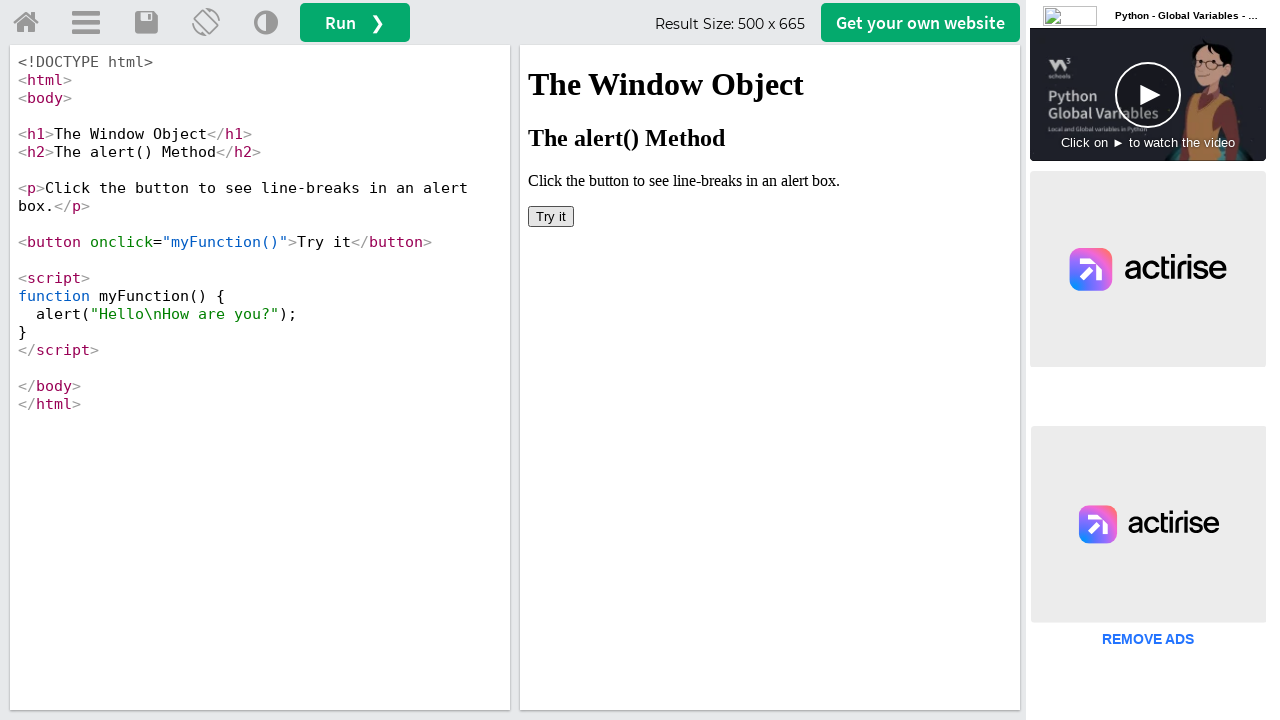

Set up one-time dialog handler before re-clicking
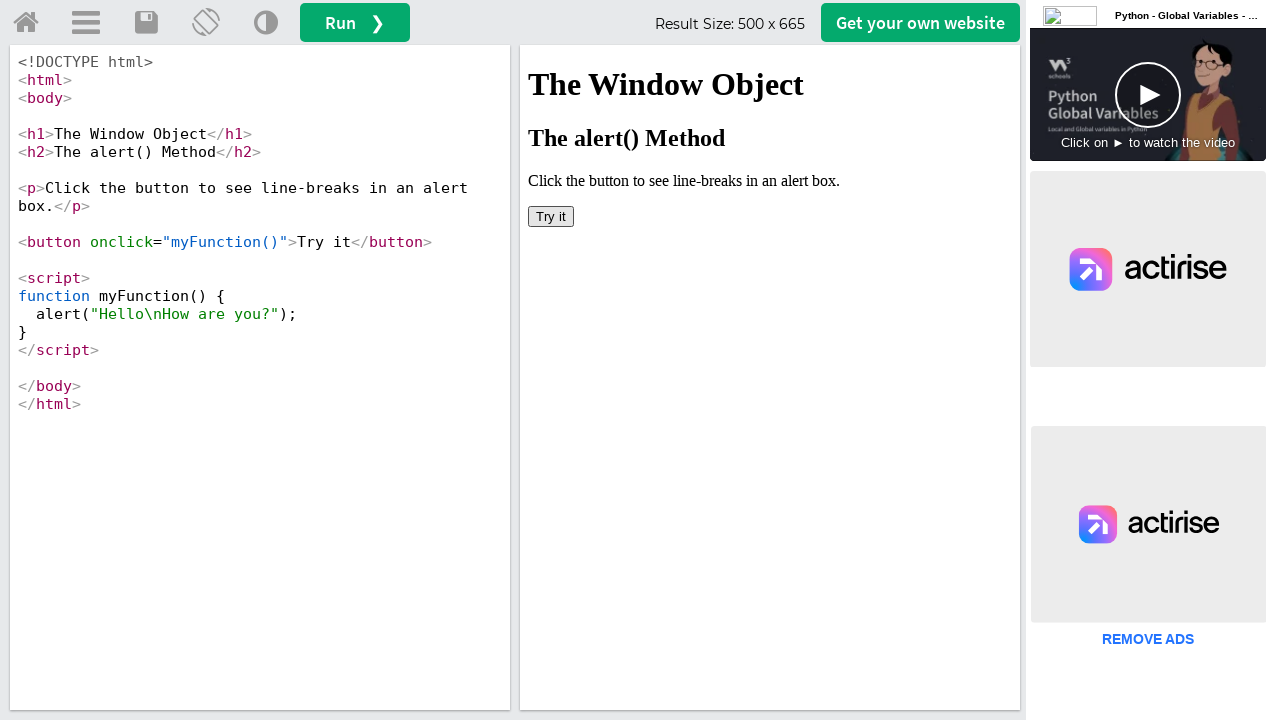

Re-clicked the Try it button to trigger alert with handler ready at (551, 216) on #iframeResult >> internal:control=enter-frame >> xpath=//*[text()='Try it']
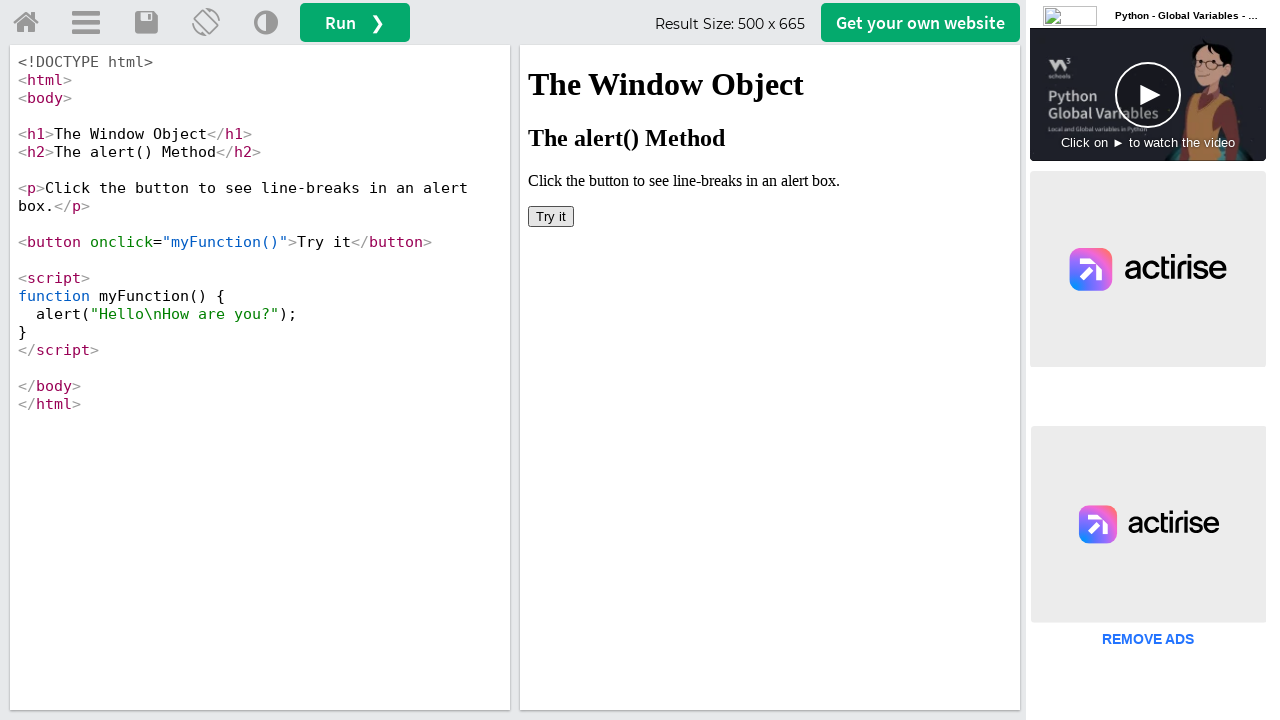

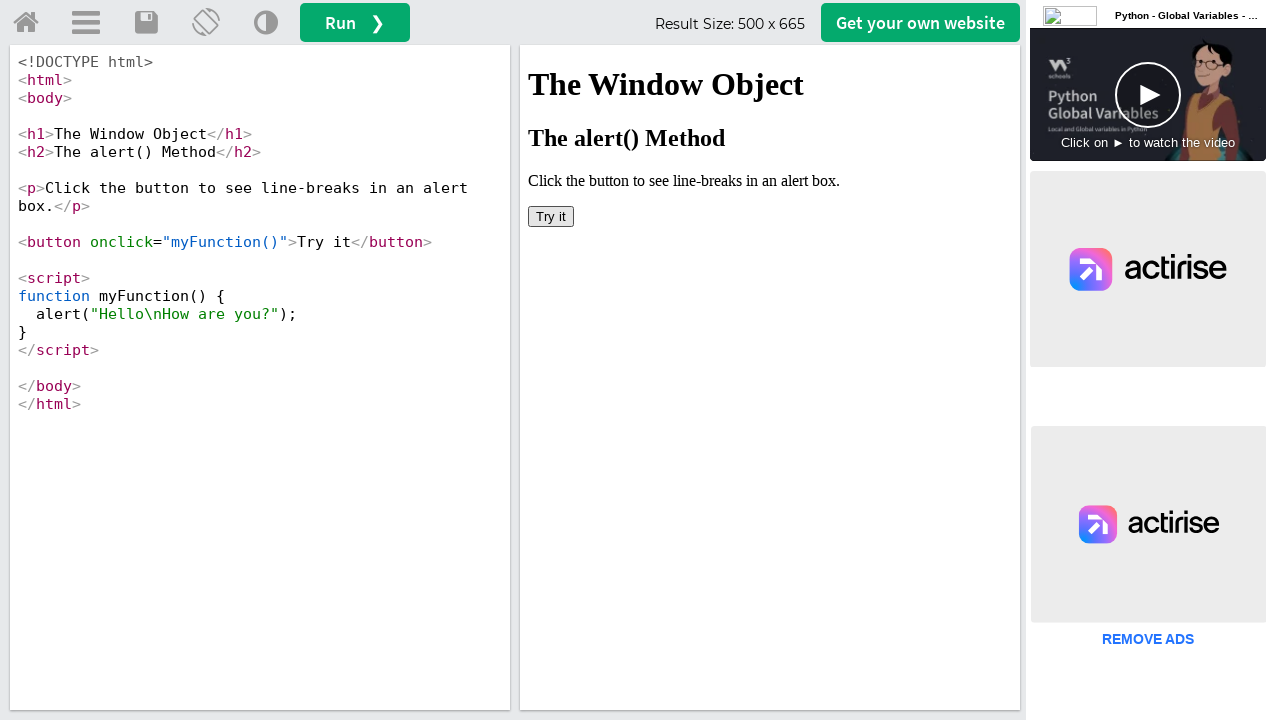